Tests dropdown selection functionality by selecting different days using various methods (by index, visible text, and value) and iterating through all options

Starting URL: https://syntaxprojects.com/basic-select-dropdown-demo.php

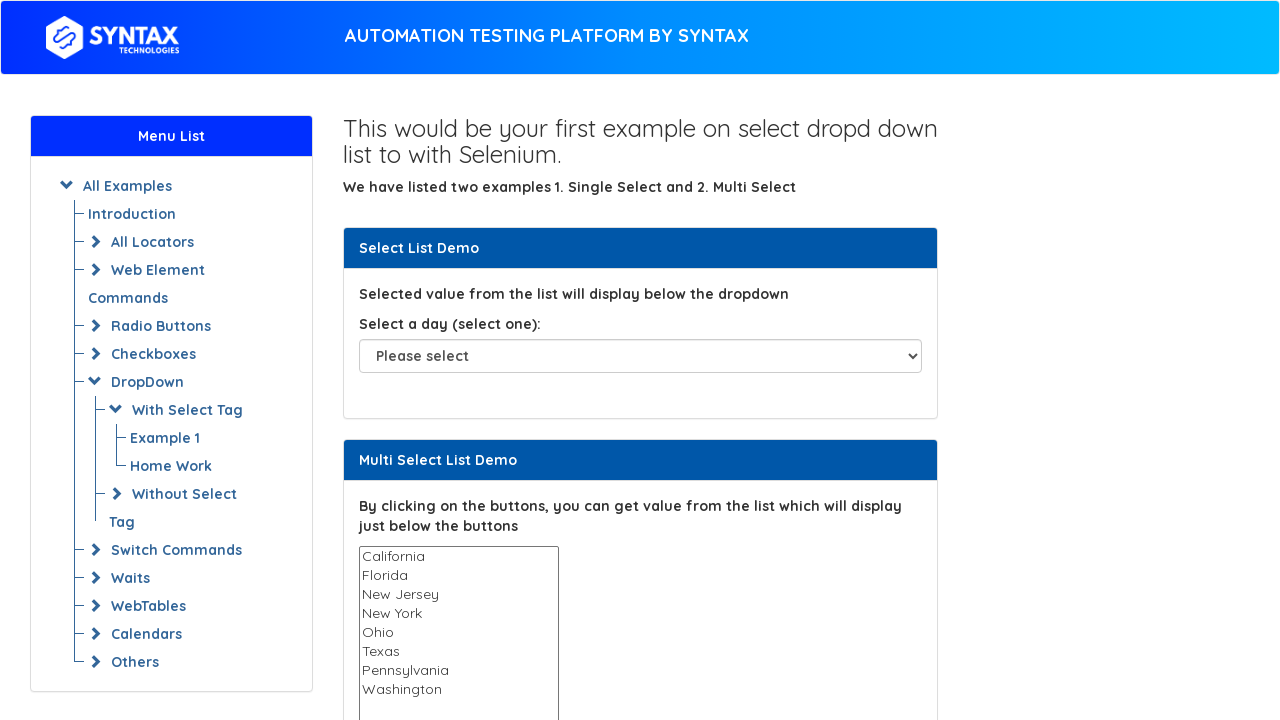

Located the dropdown element with id 'select-demo'
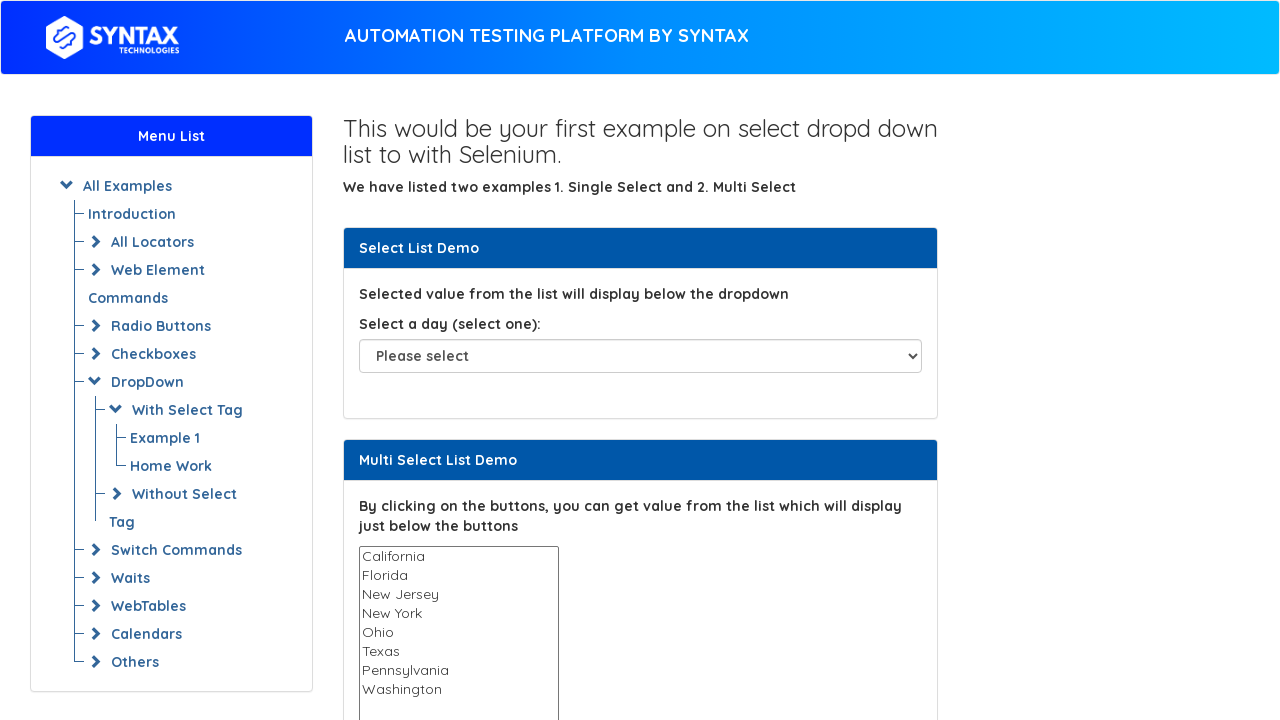

Selected Tuesday from dropdown by index 3 on #select-demo
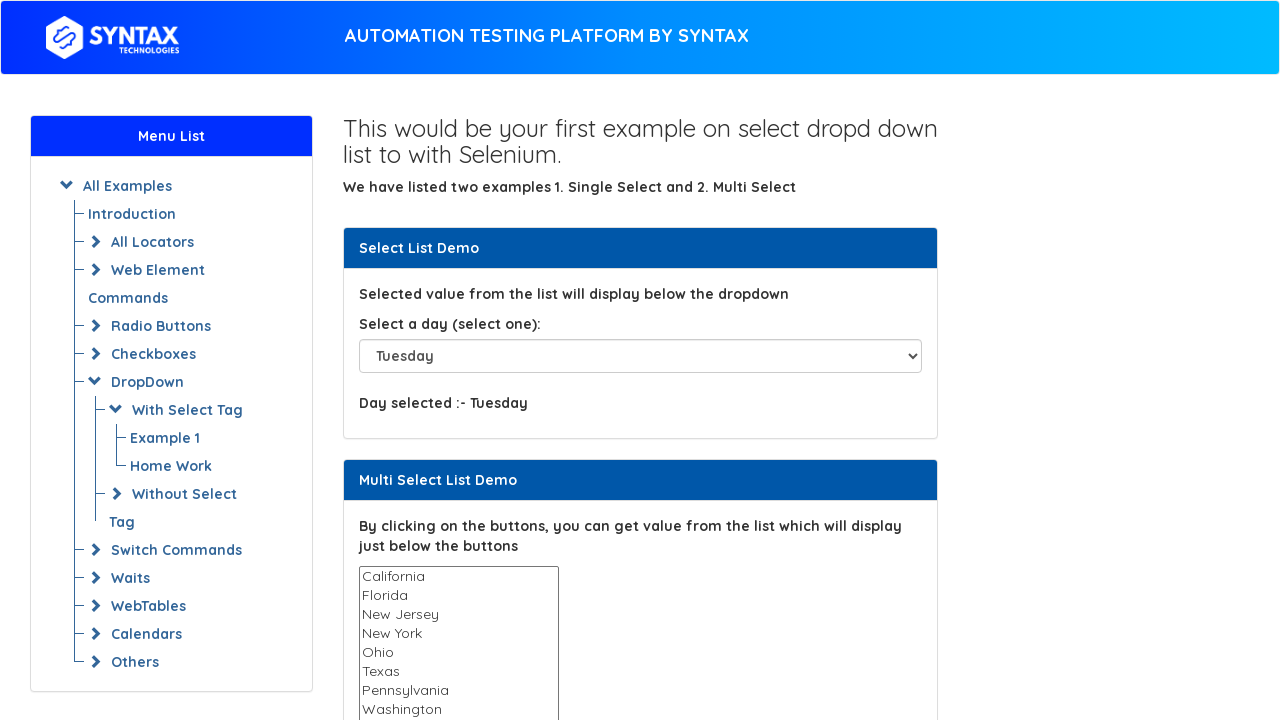

Selected Thursday from dropdown by visible text on #select-demo
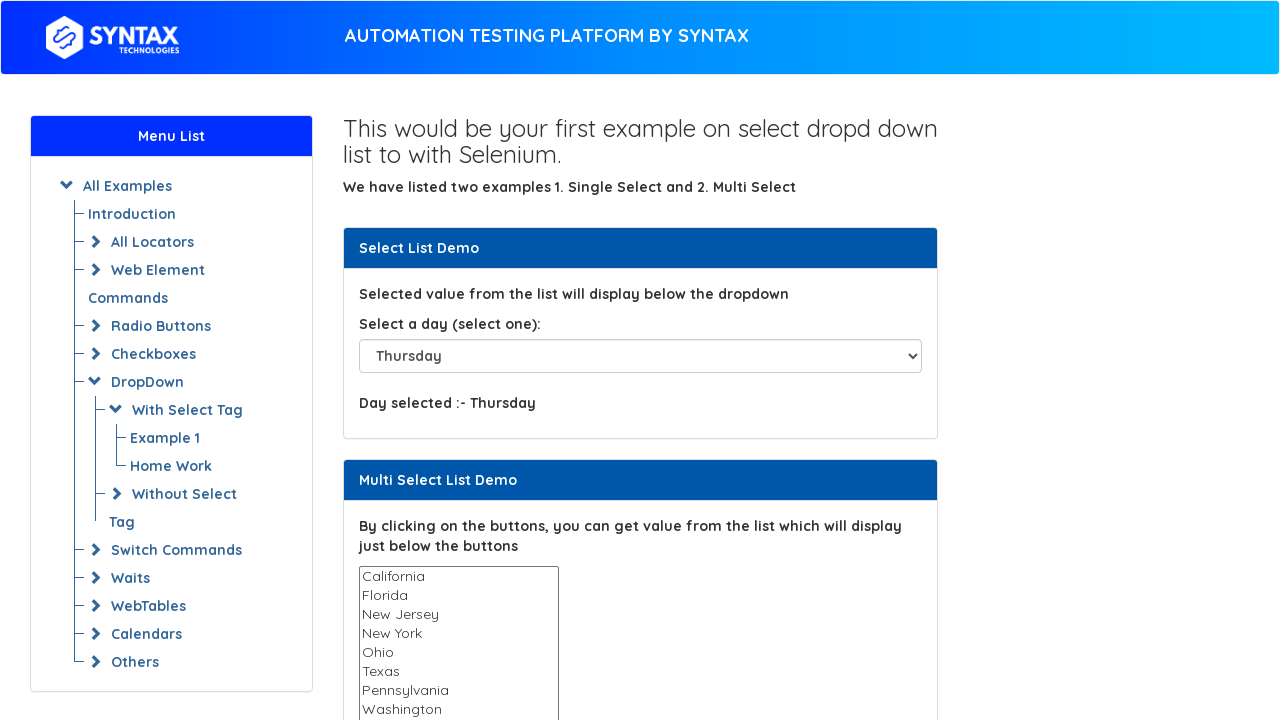

Selected Friday from dropdown by value on #select-demo
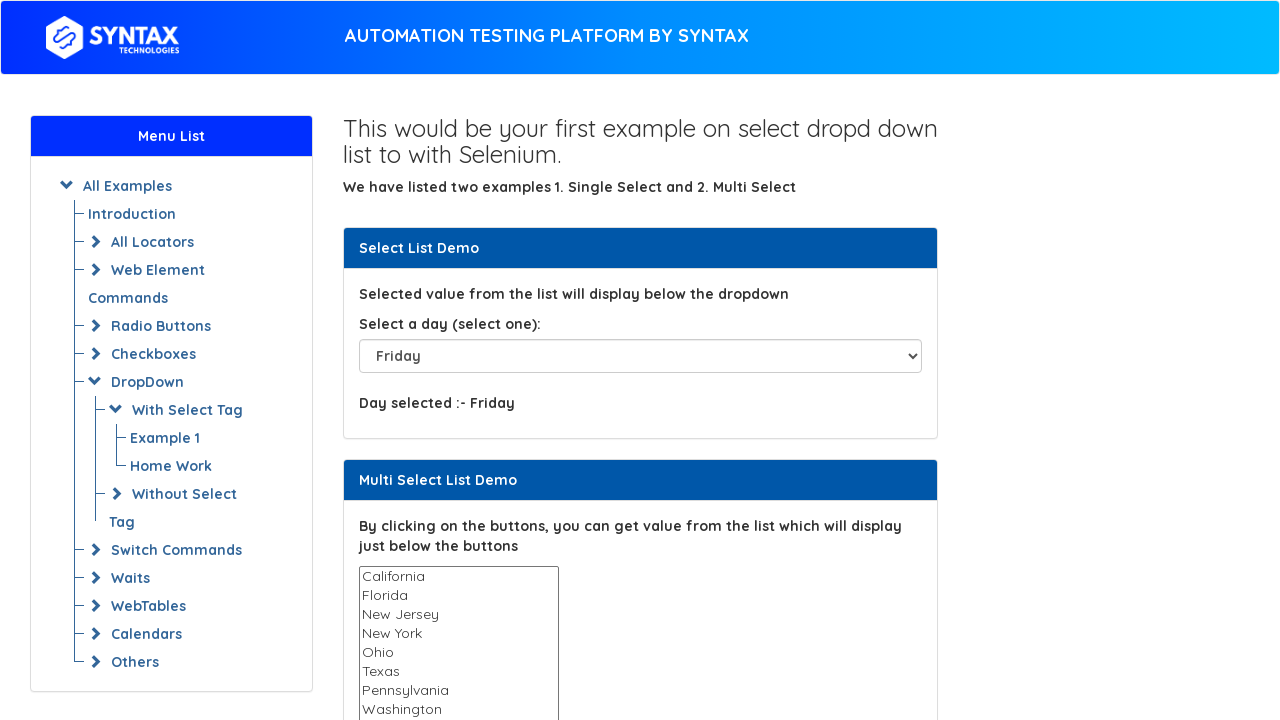

Retrieved all dropdown options
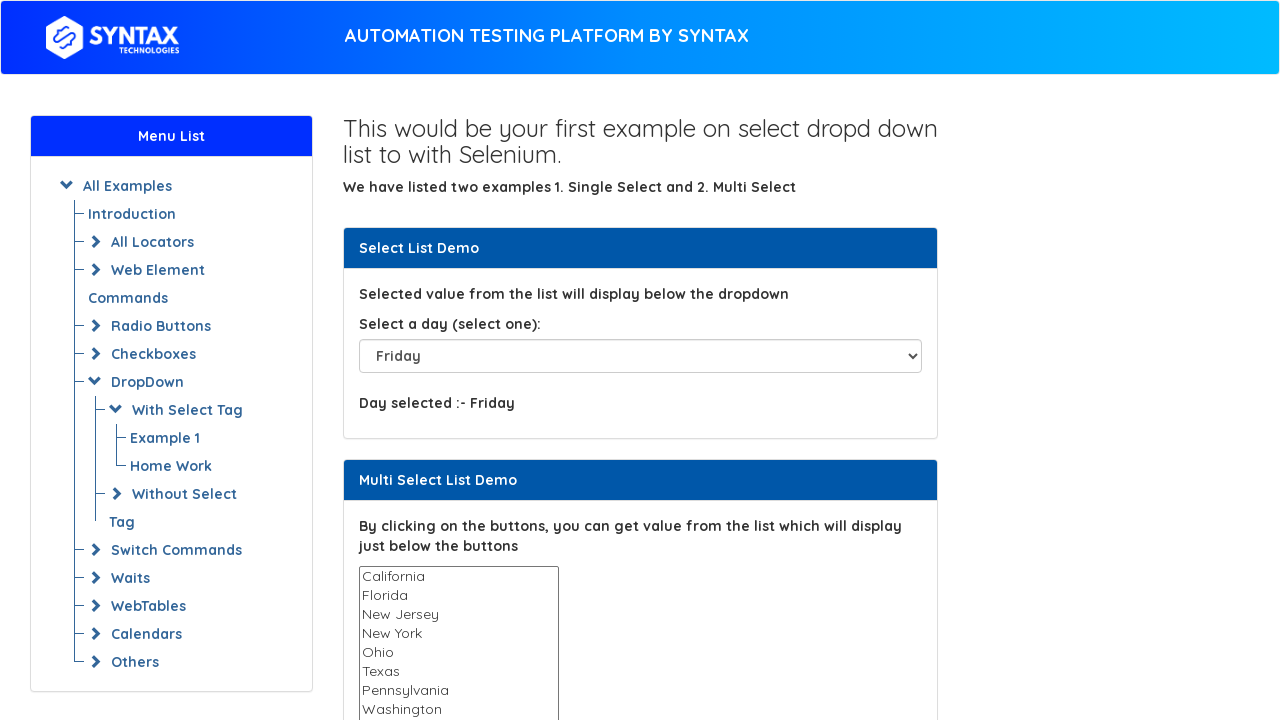

Selected dropdown option at index 1 on #select-demo
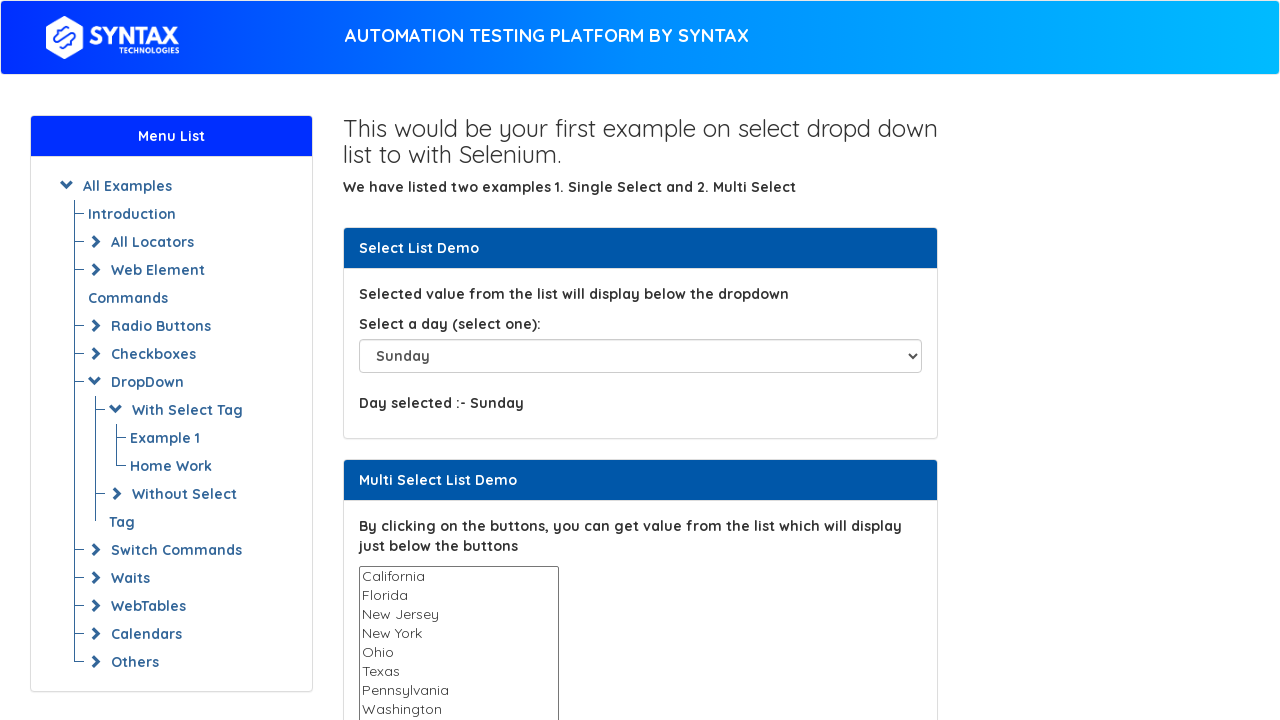

Selected dropdown option at index 2 on #select-demo
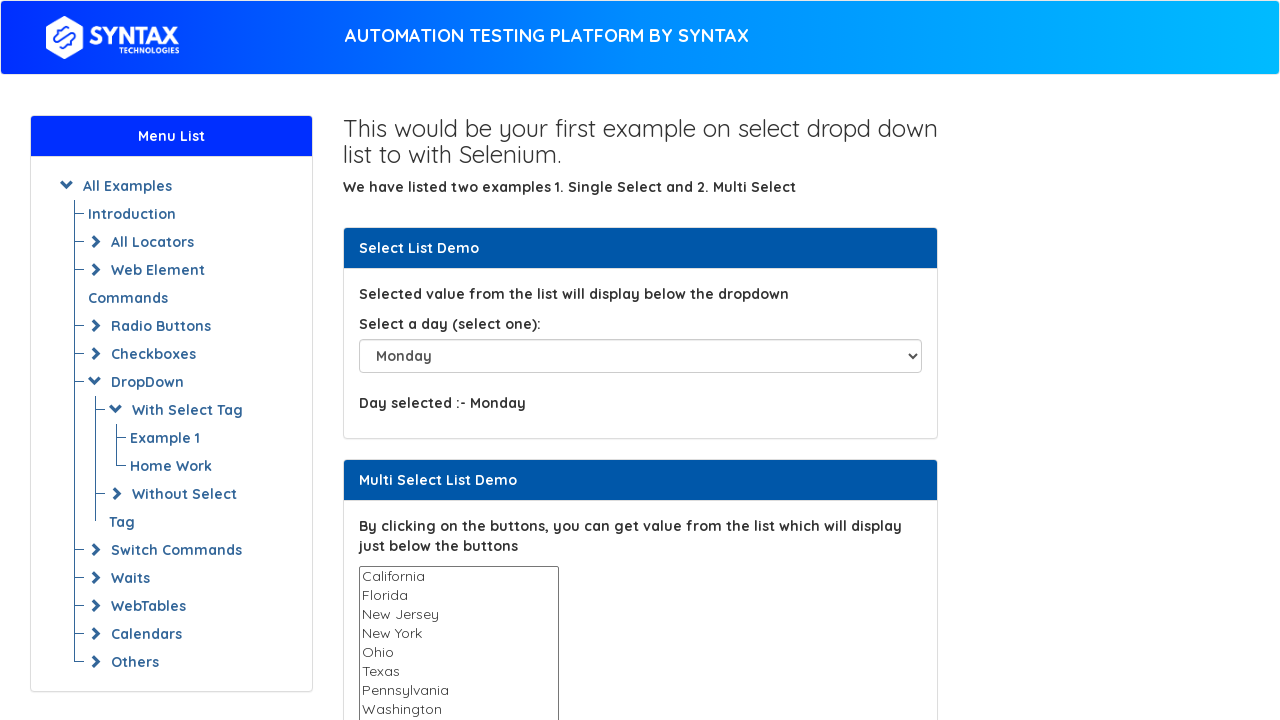

Selected dropdown option at index 3 on #select-demo
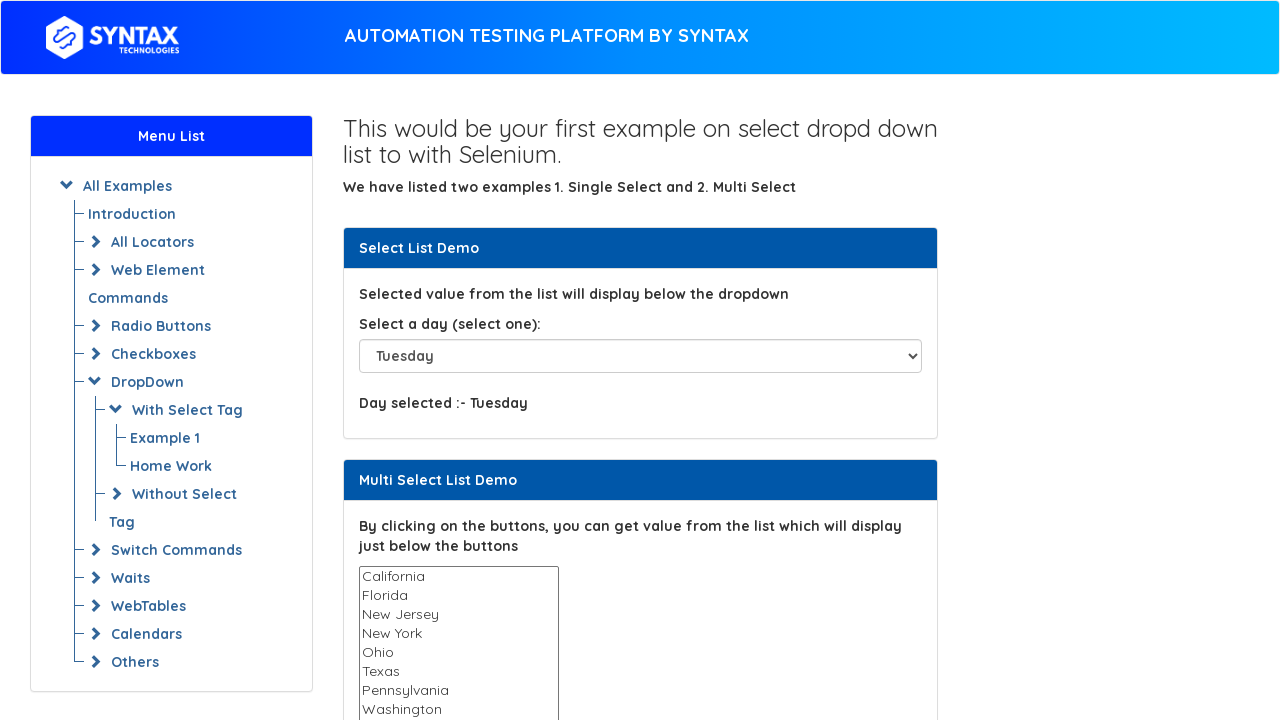

Selected dropdown option at index 4 on #select-demo
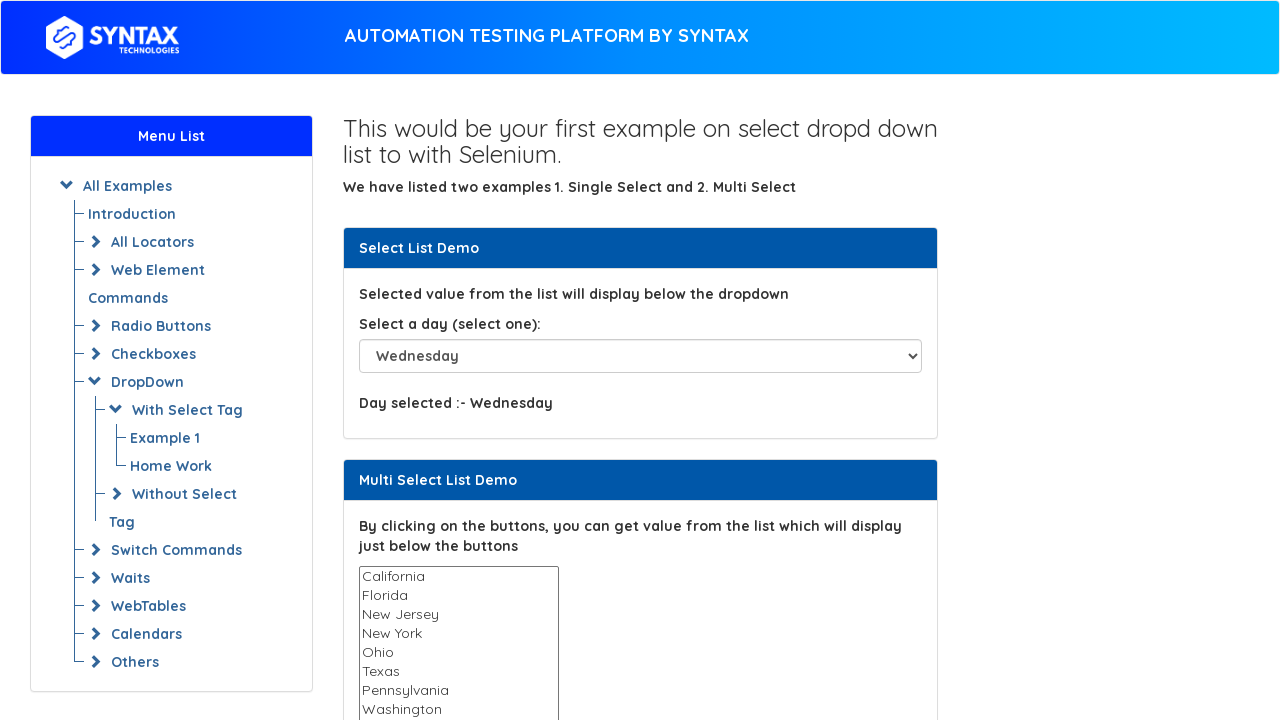

Selected dropdown option at index 5 on #select-demo
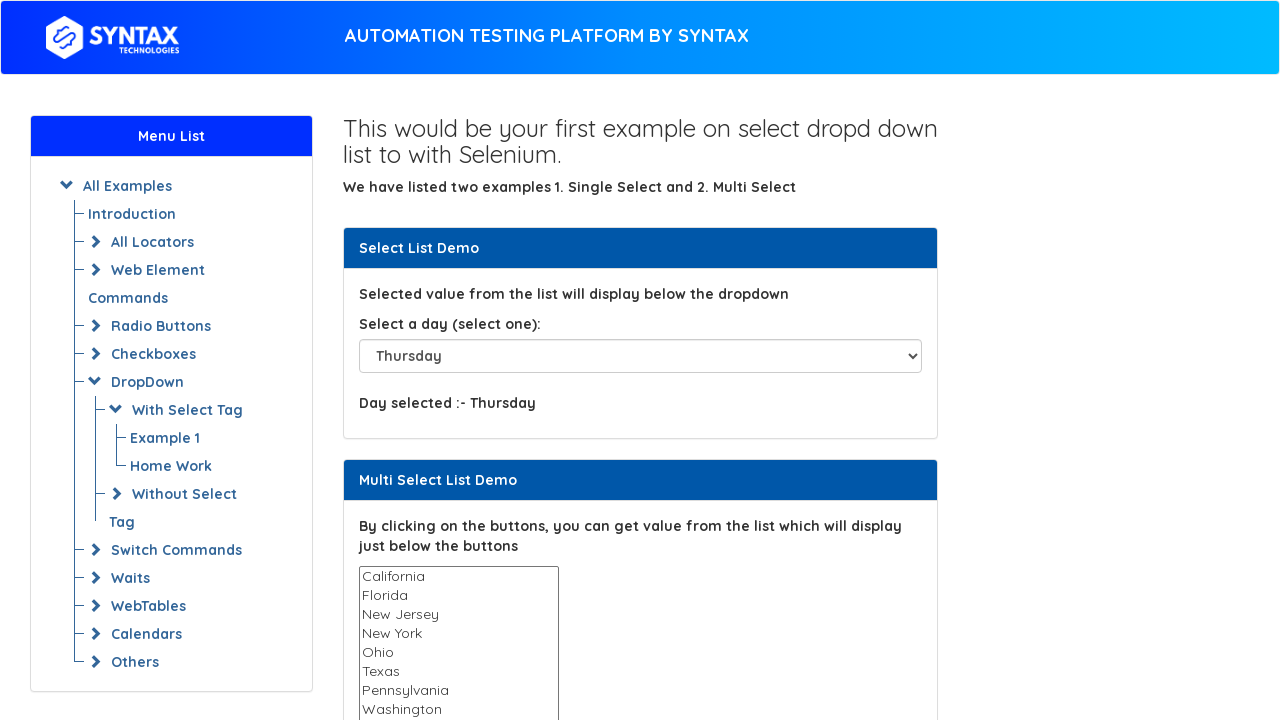

Selected dropdown option at index 6 on #select-demo
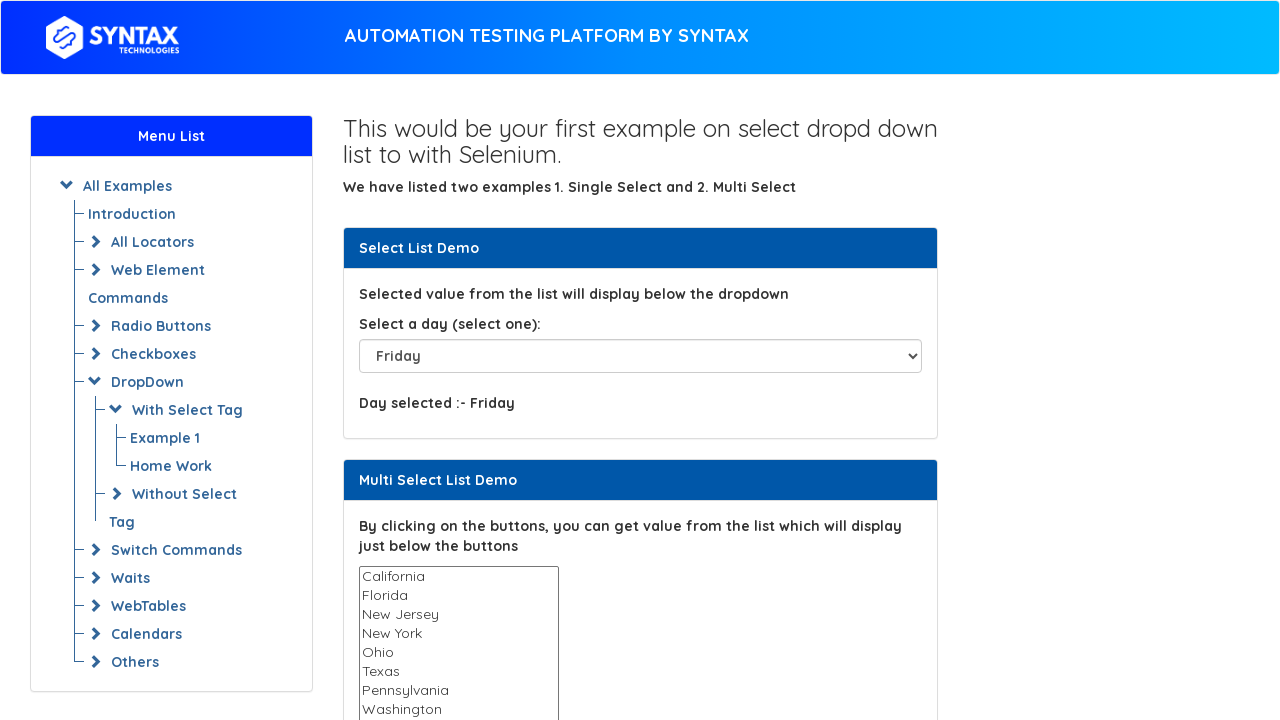

Selected dropdown option at index 7 on #select-demo
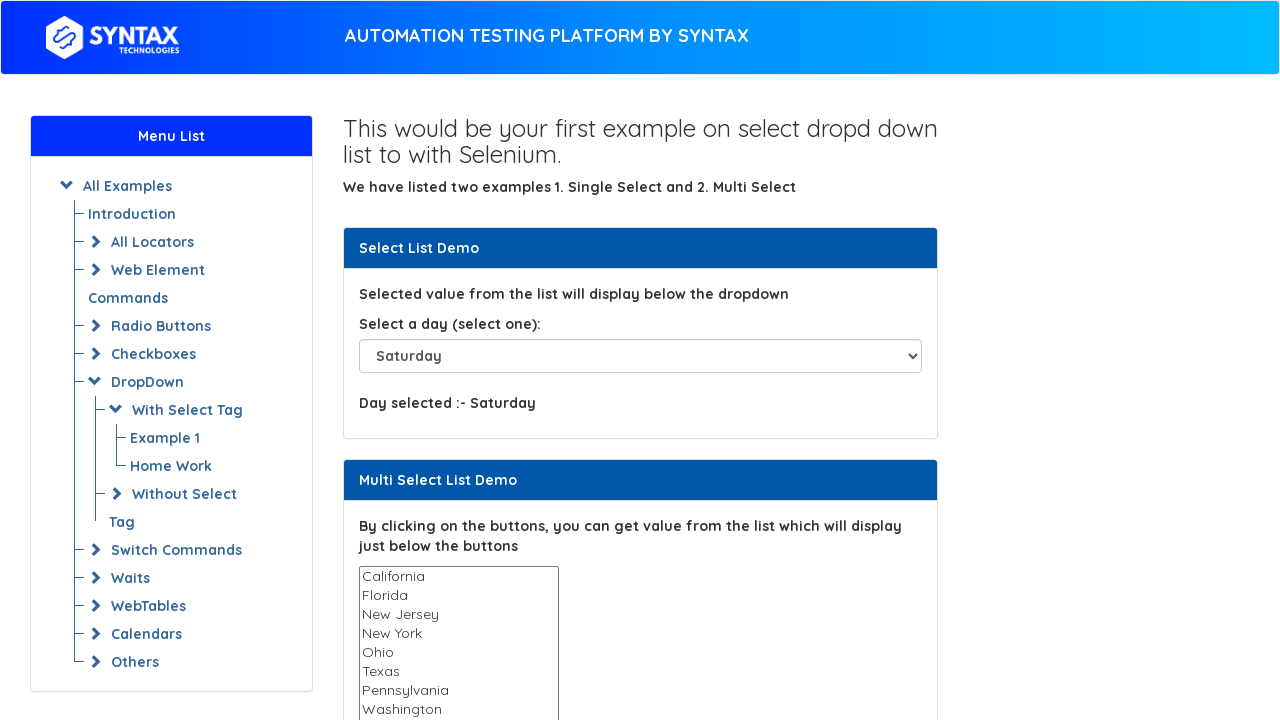

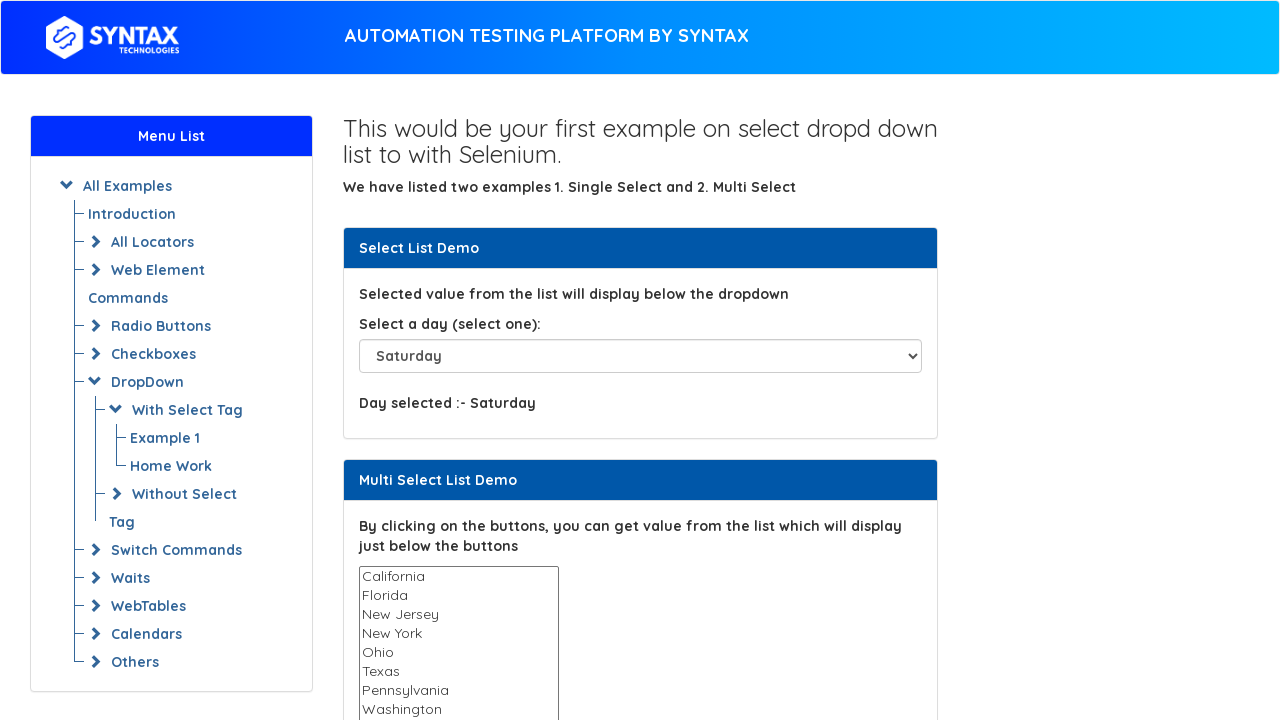